Verifies the demoblaze homepage loads correctly by checking the page title, URL, and visibility of the navbar brand element using soft assertions.

Starting URL: https://www.demoblaze.com/index.html

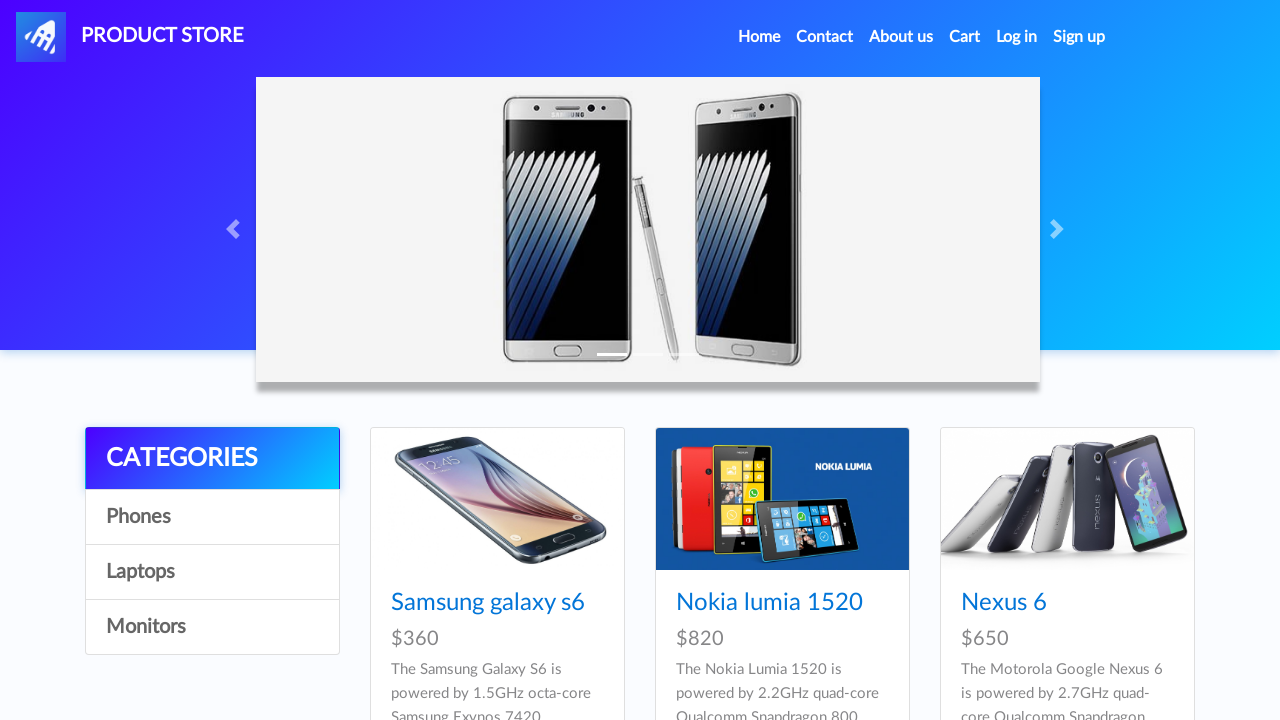

Navigated to demoblaze homepage
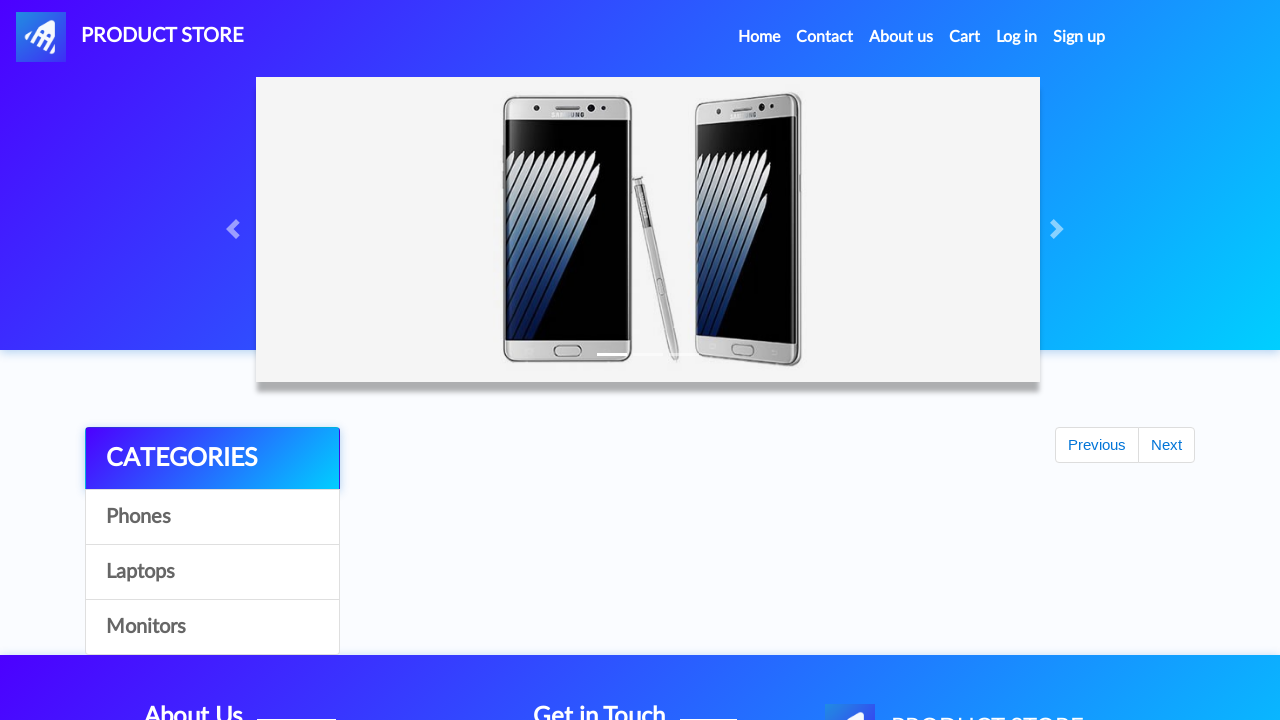

Verified page title is not None
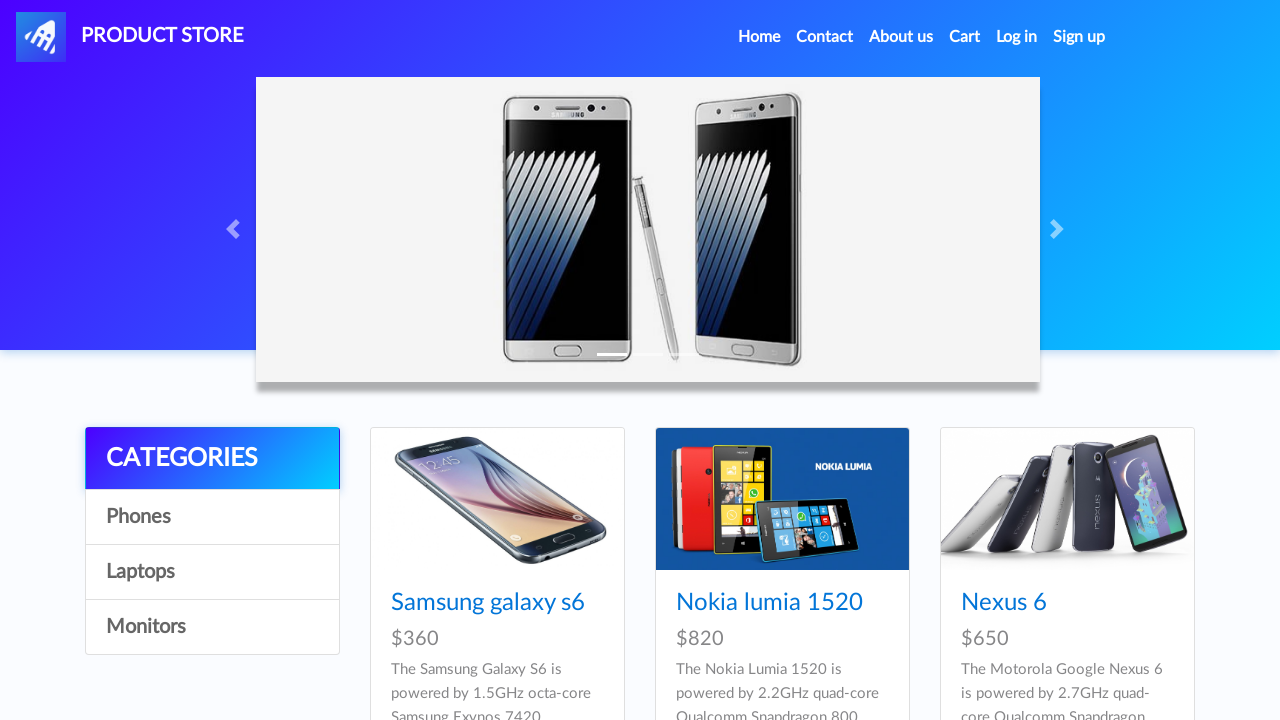

Verified URL contains 'demoblaze.com'
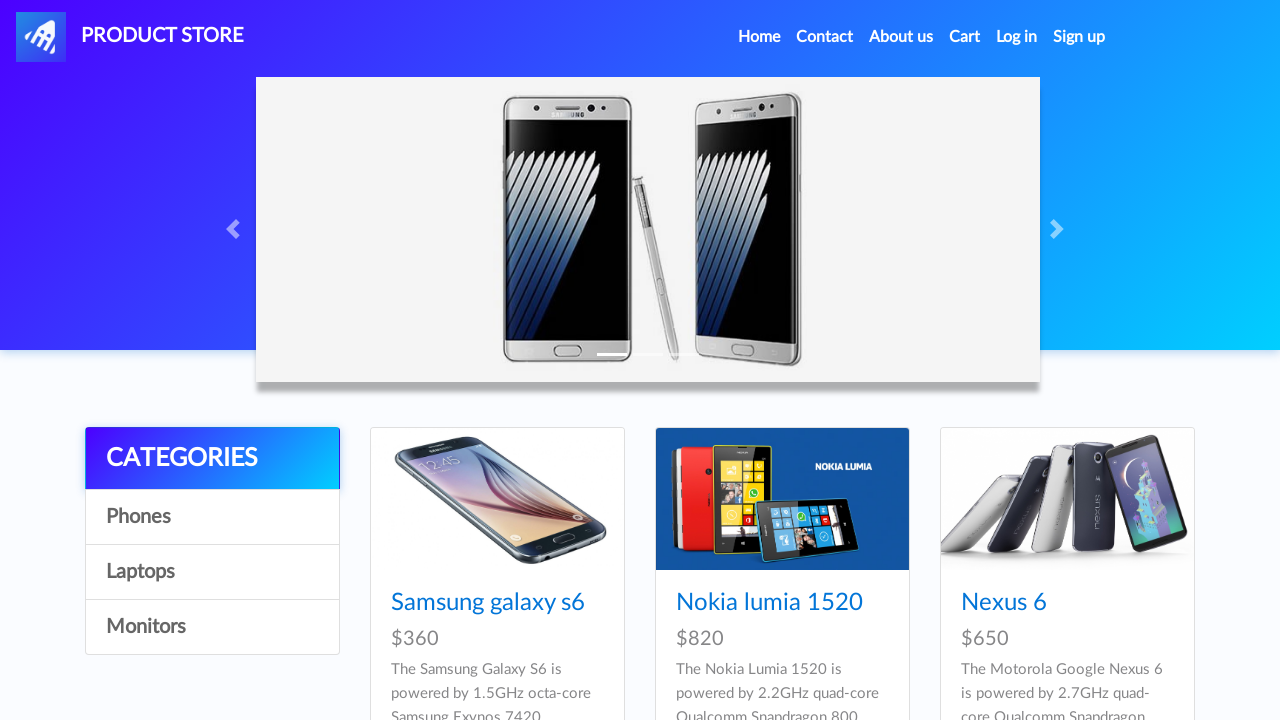

Waited for navbar brand element to be present
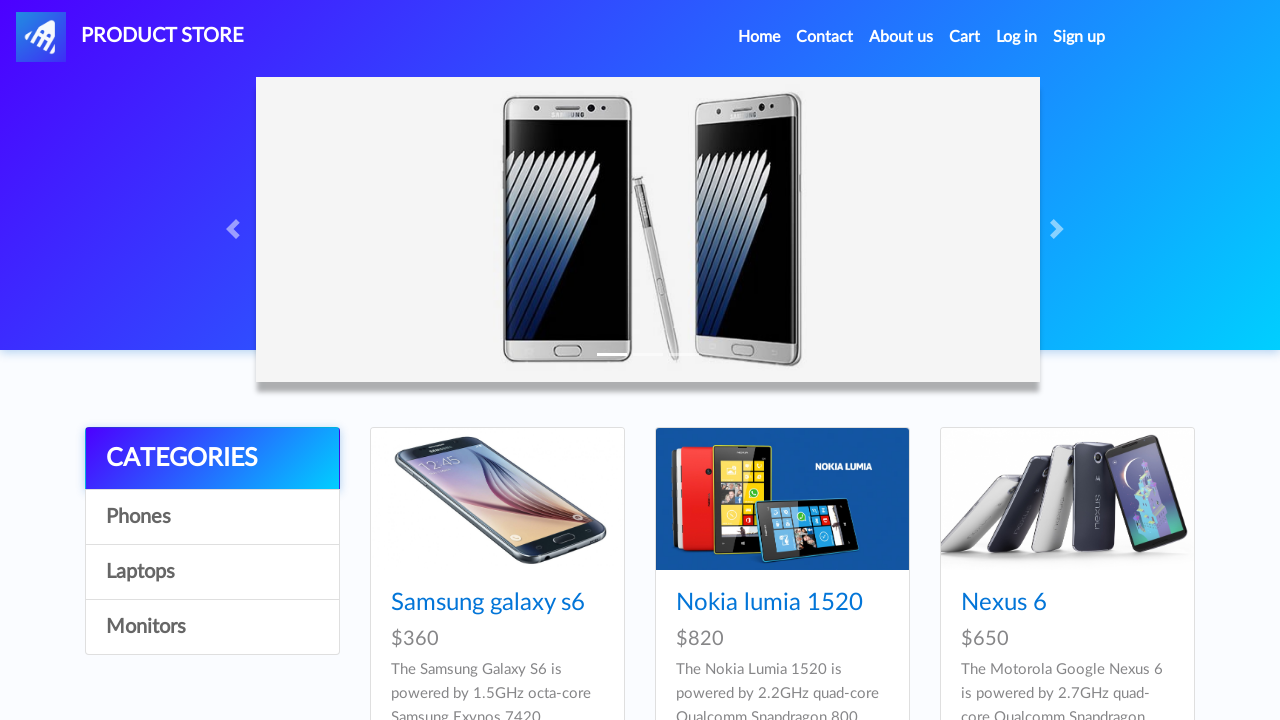

Verified navbar brand element is visible
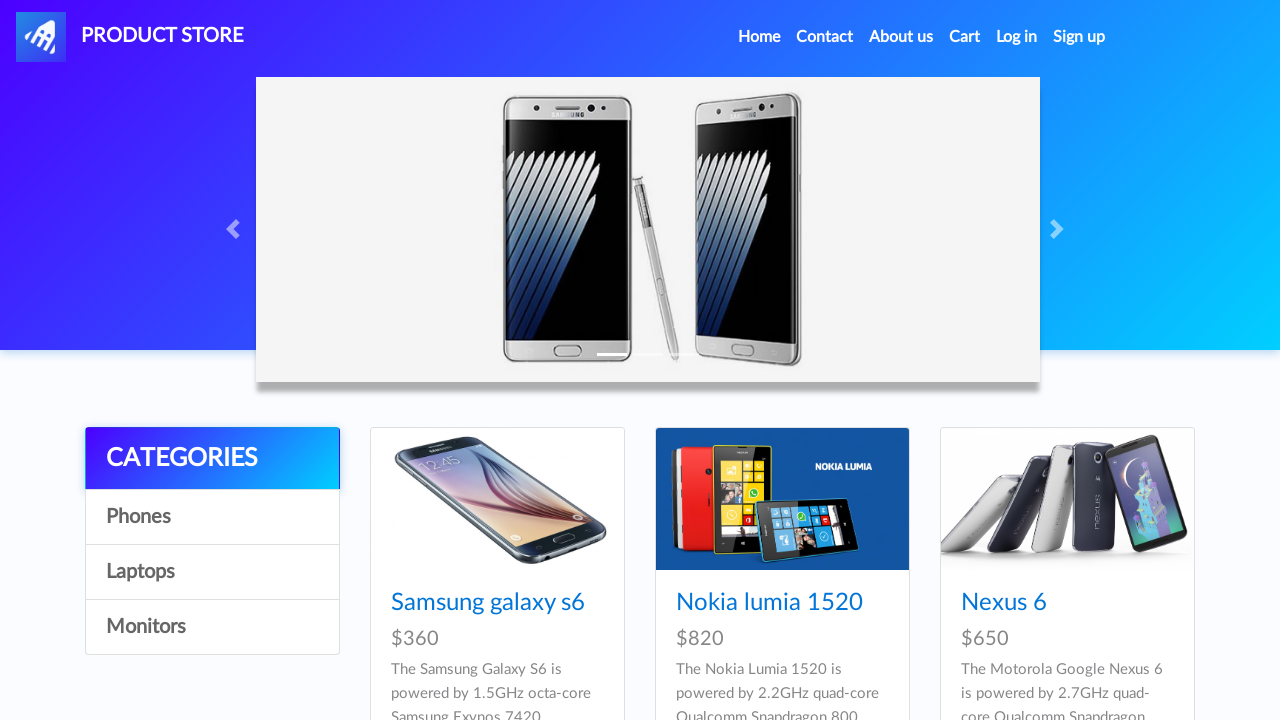

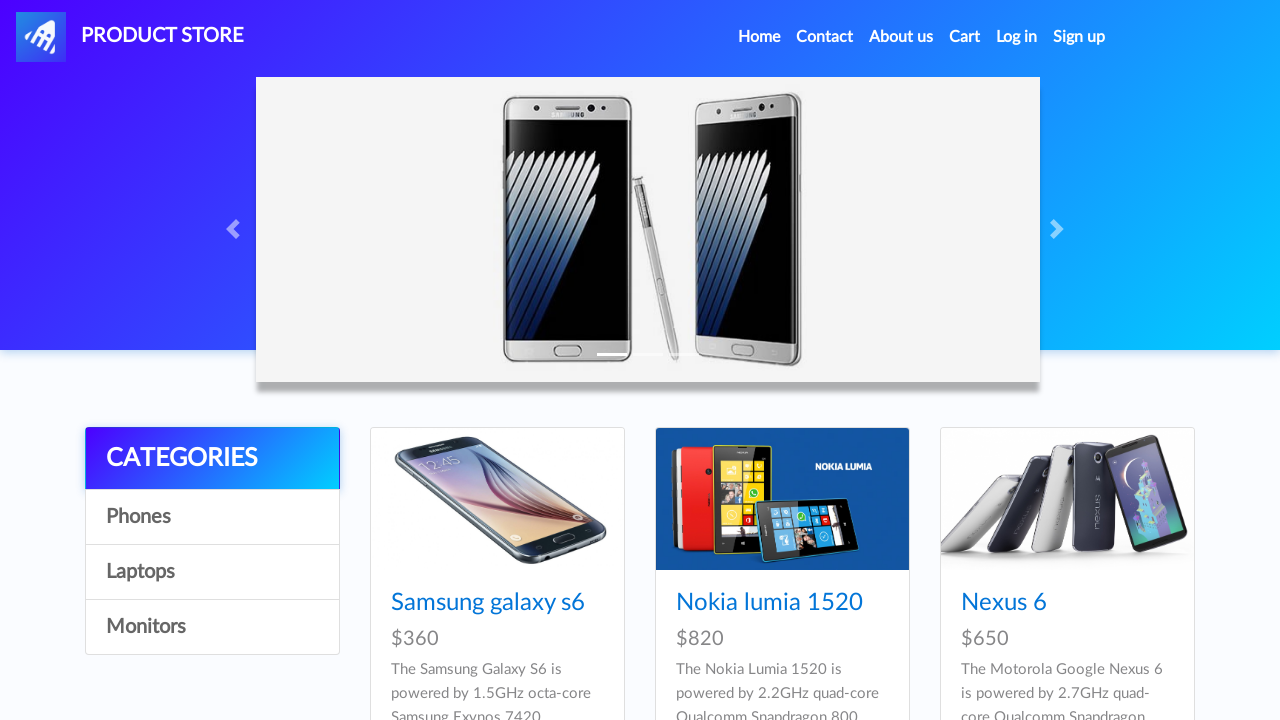